Tests confirming an edit by clicking outside the edit field in the Active filter view.

Starting URL: https://todomvc4tasj.herokuapp.com/

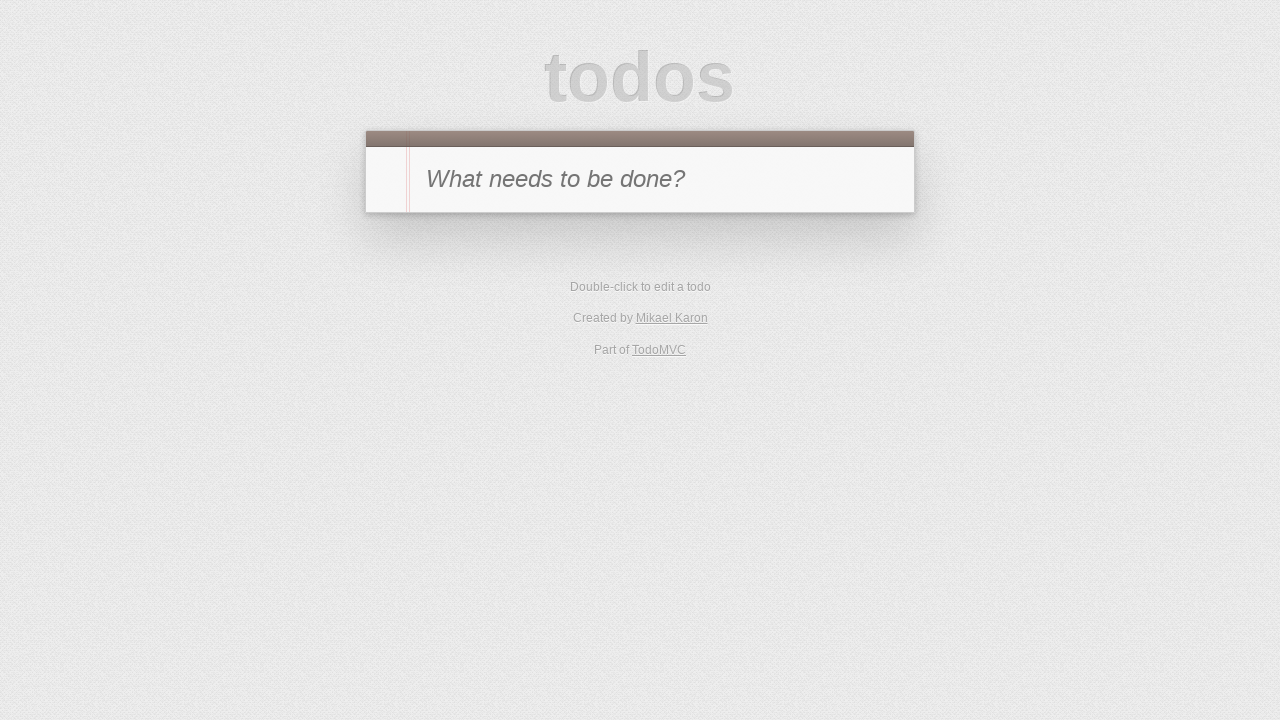

Set up localStorage with two active tasks
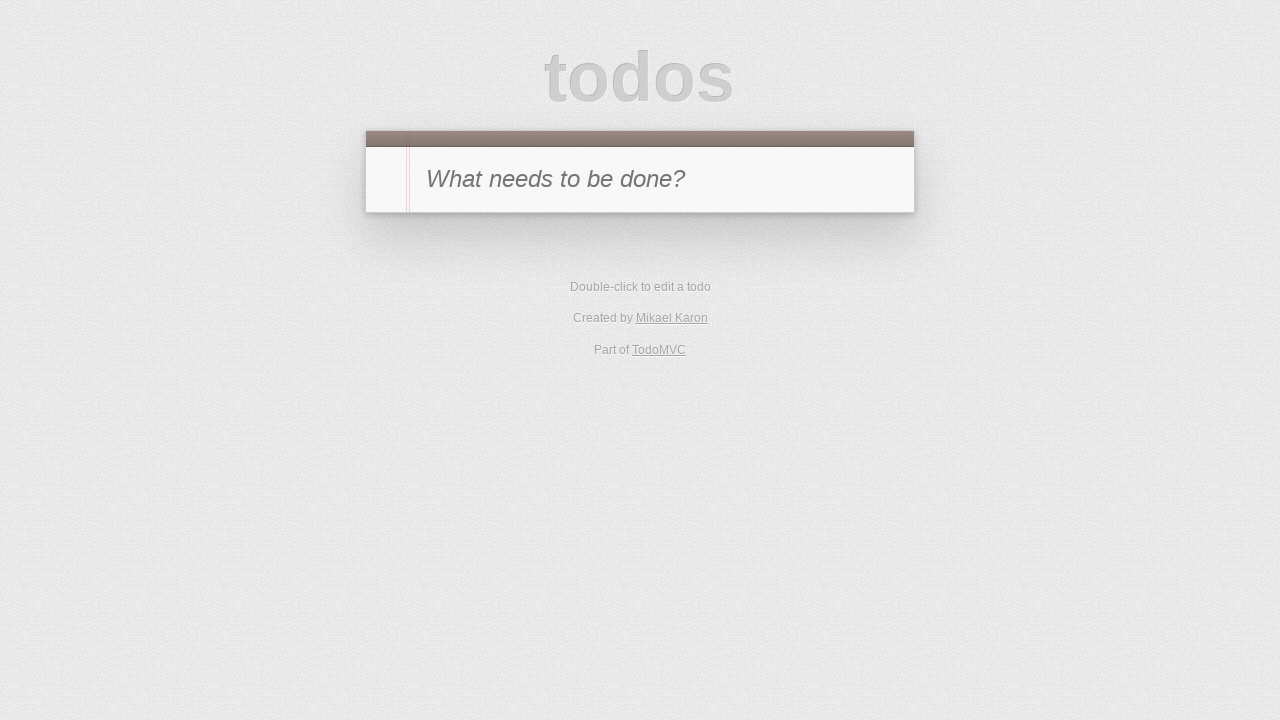

Reloaded the page to apply initial state
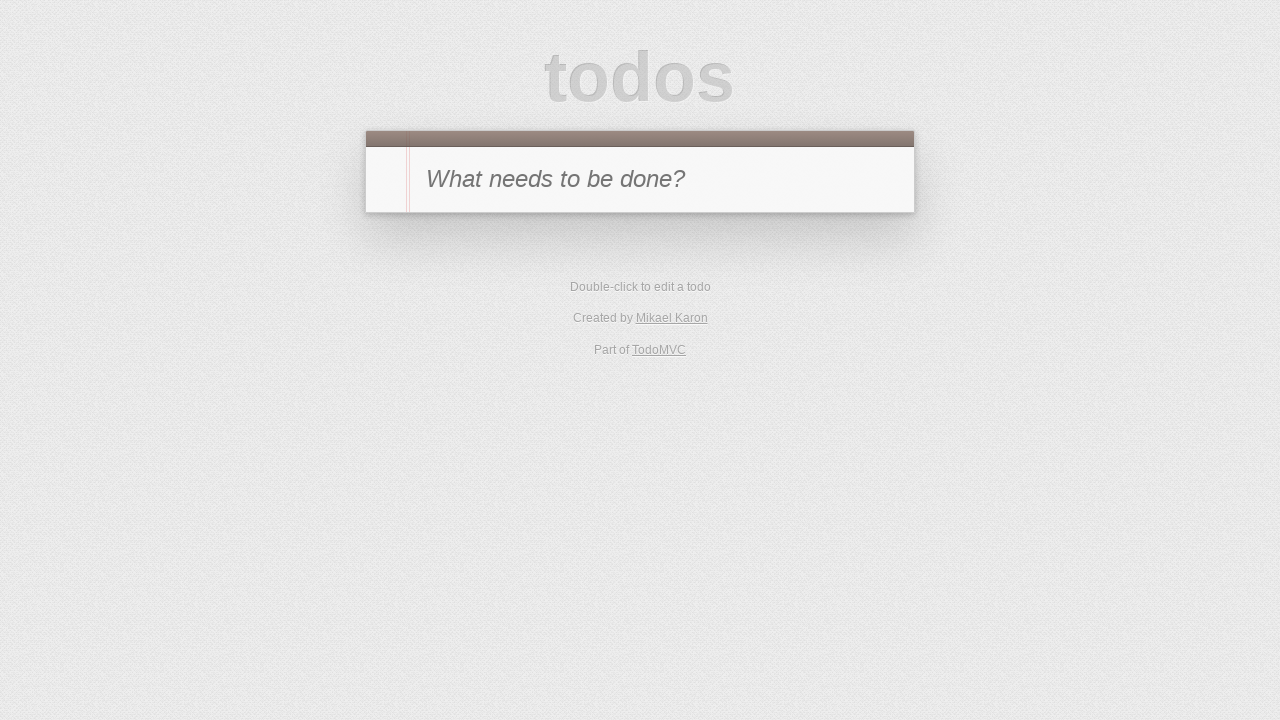

Clicked Active filter to display only active tasks at (614, 351) on text=Active
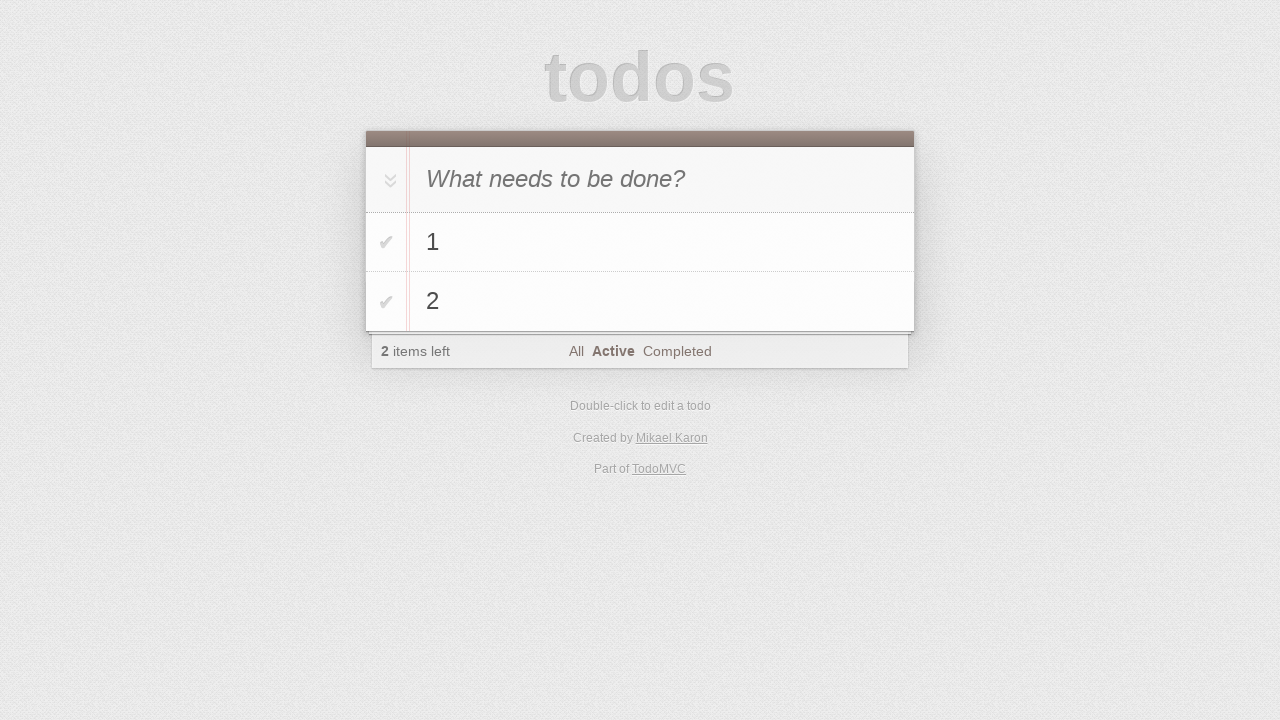

Double-clicked on task '1' to enter edit mode at (662, 242) on #todo-list li >> text='1'
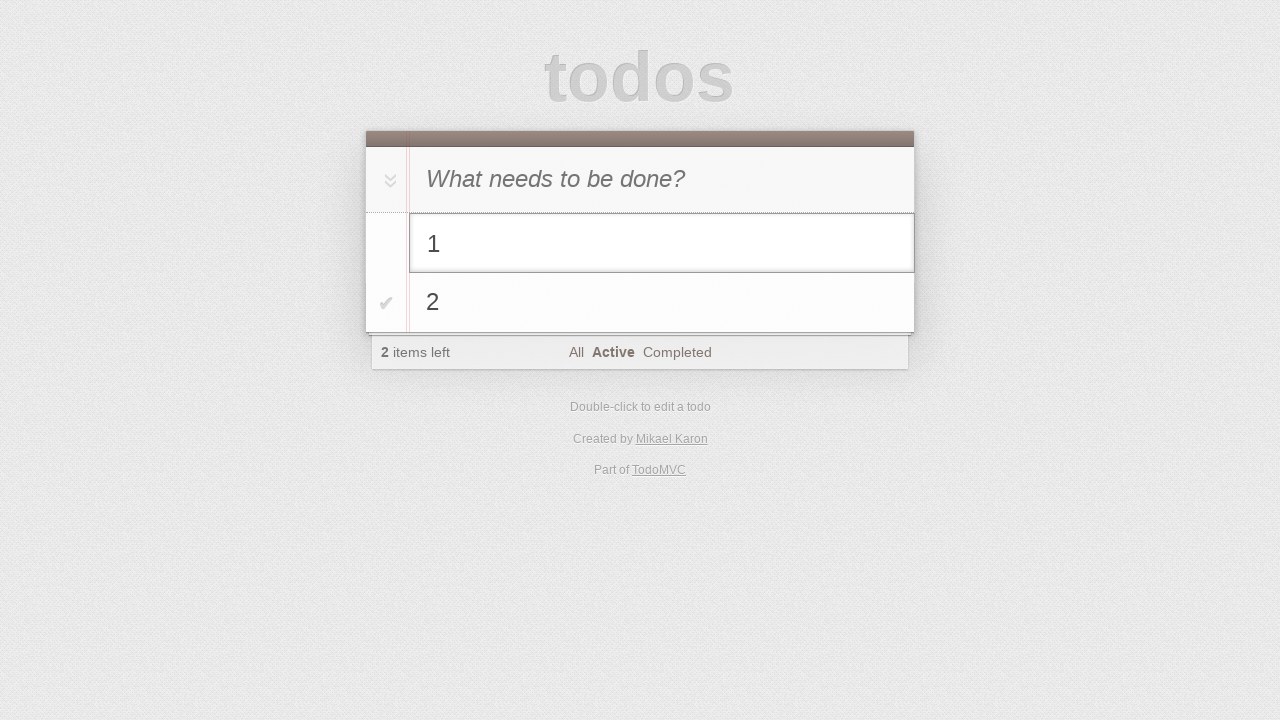

Filled edit field with '1 edited' on #todo-list li.editing .edit
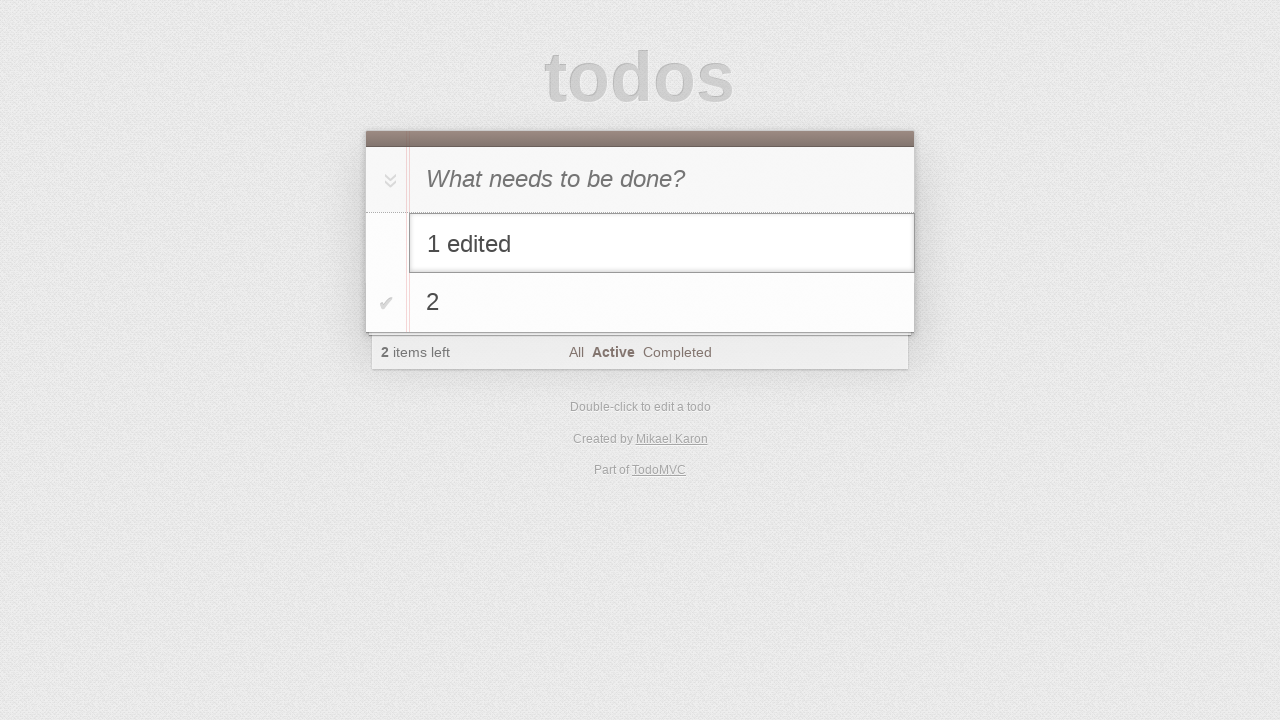

Clicked outside the edit field to confirm the edit at (640, 179) on #new-todo
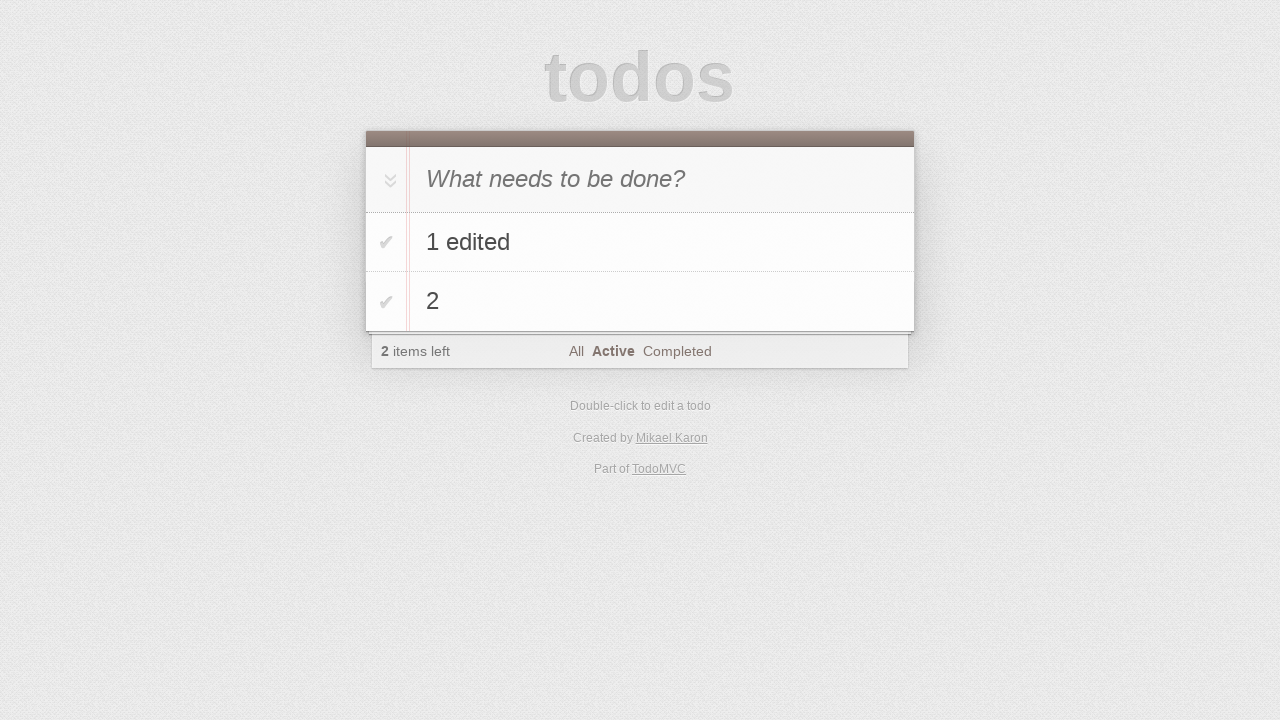

Verified that task text was successfully updated to '1 edited'
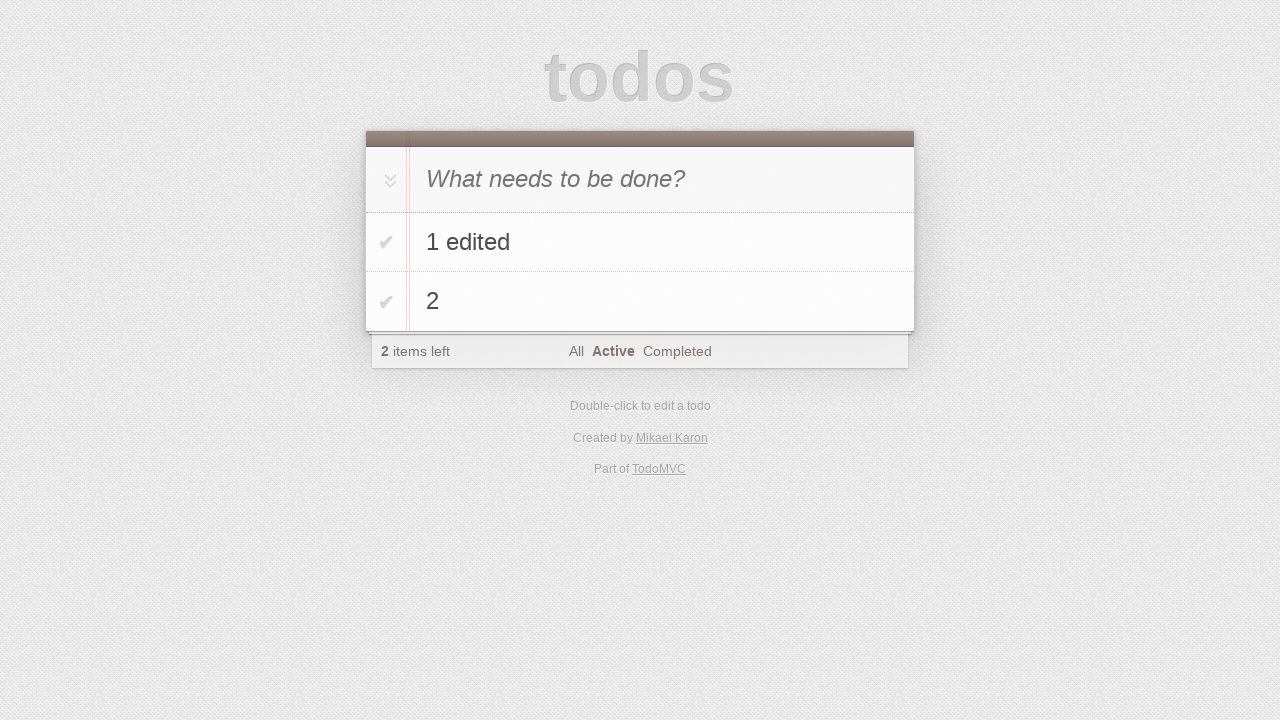

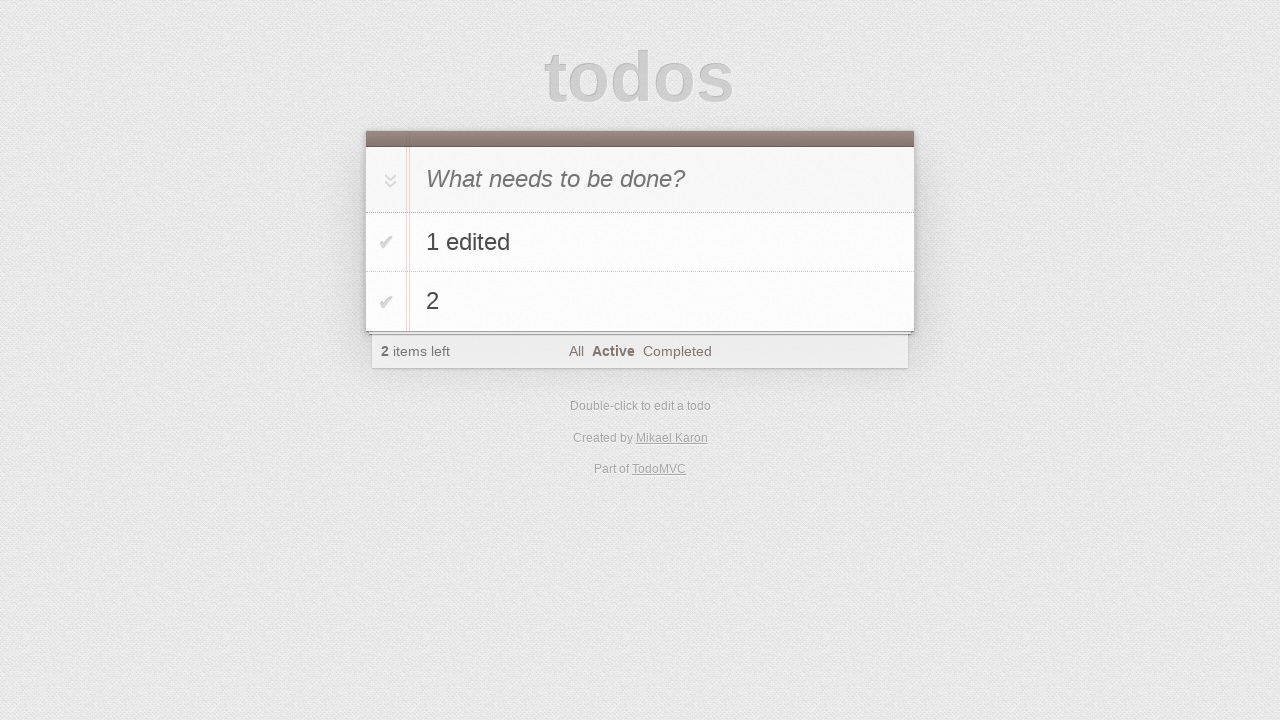